Tests the hotel listing functionality by clicking the hotel list button and verifying that hotels are displayed on the page

Starting URL: http://hotel-v3.progmasters.hu/

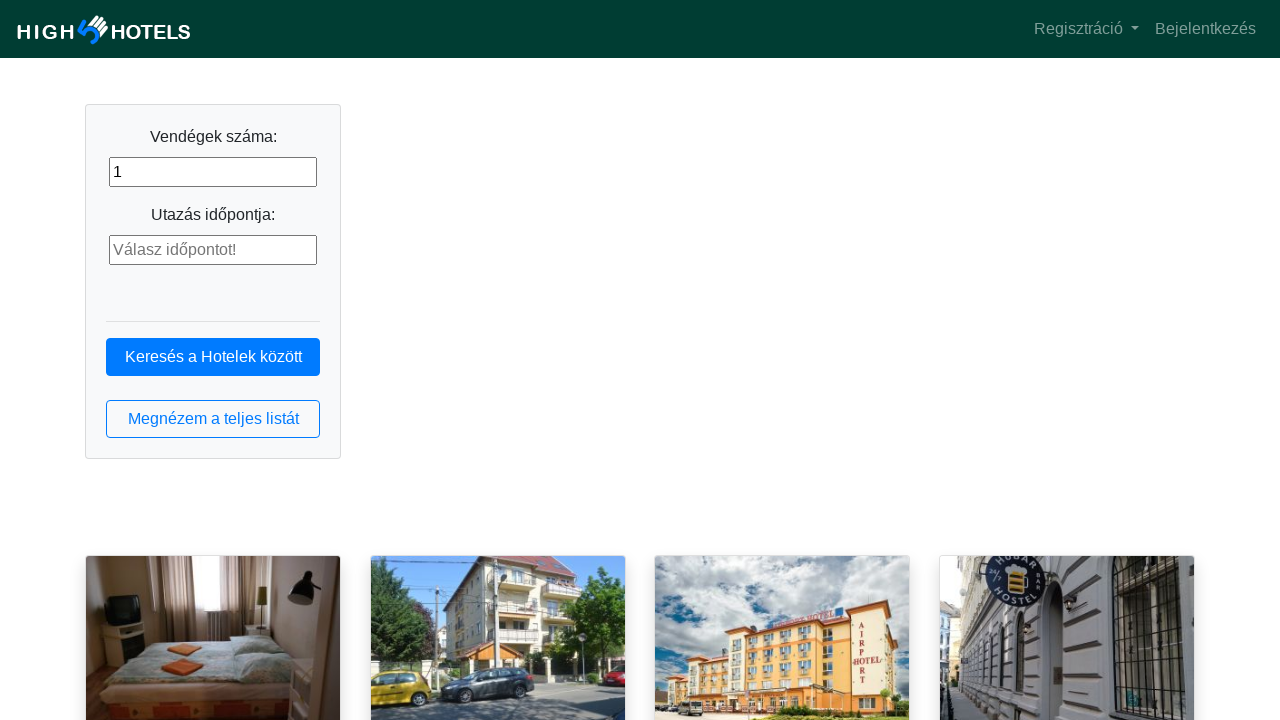

Clicked the hotel list button at (213, 419) on button.btn.btn-outline-primary.btn-block
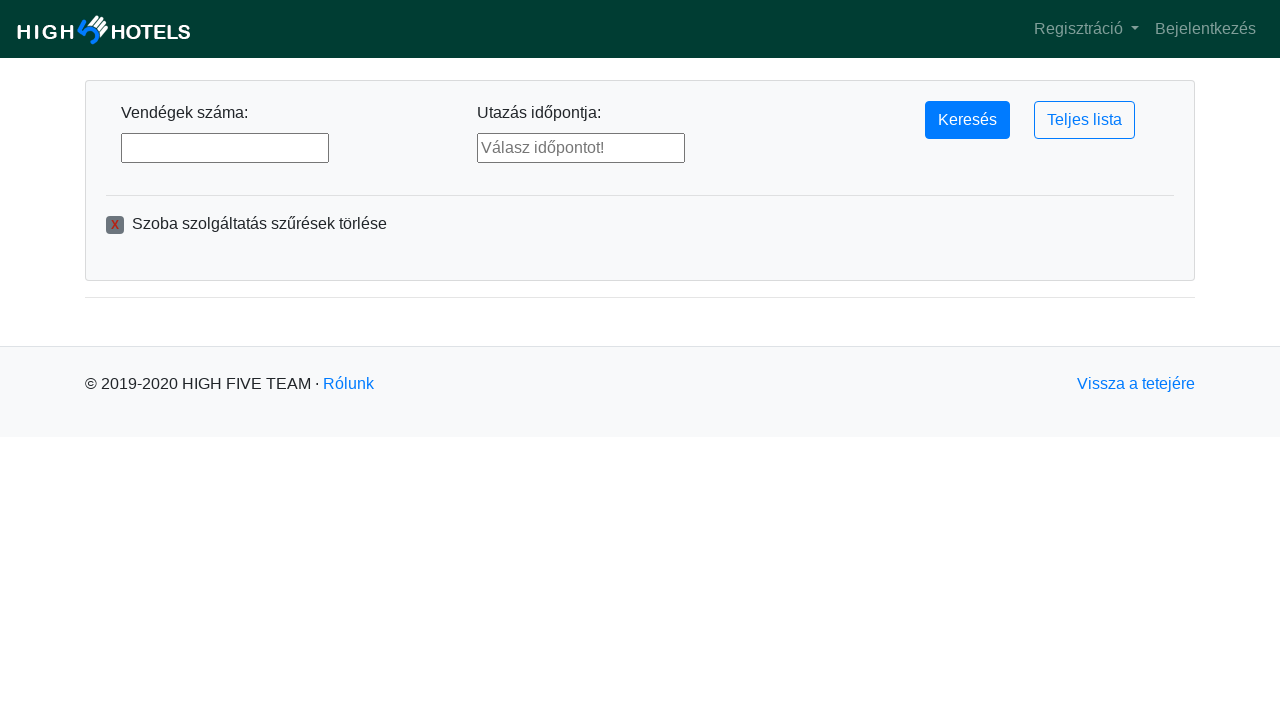

Hotel list loaded and hotels are displayed on the page
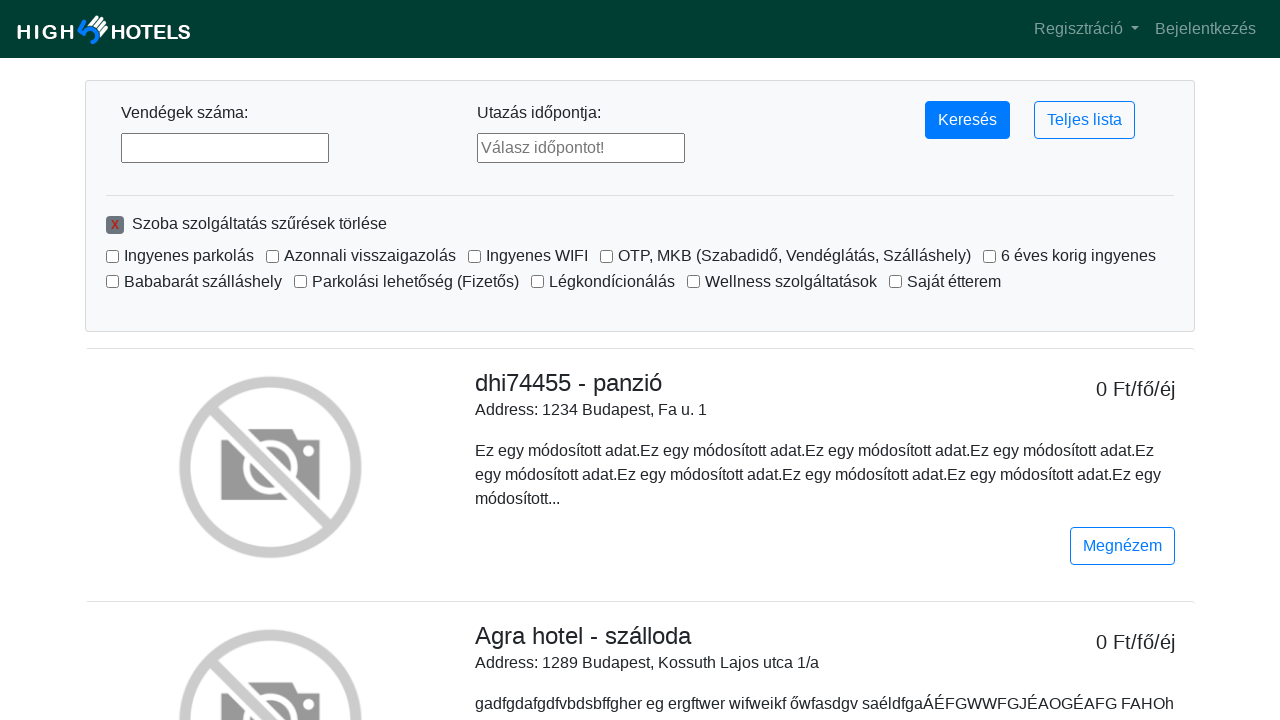

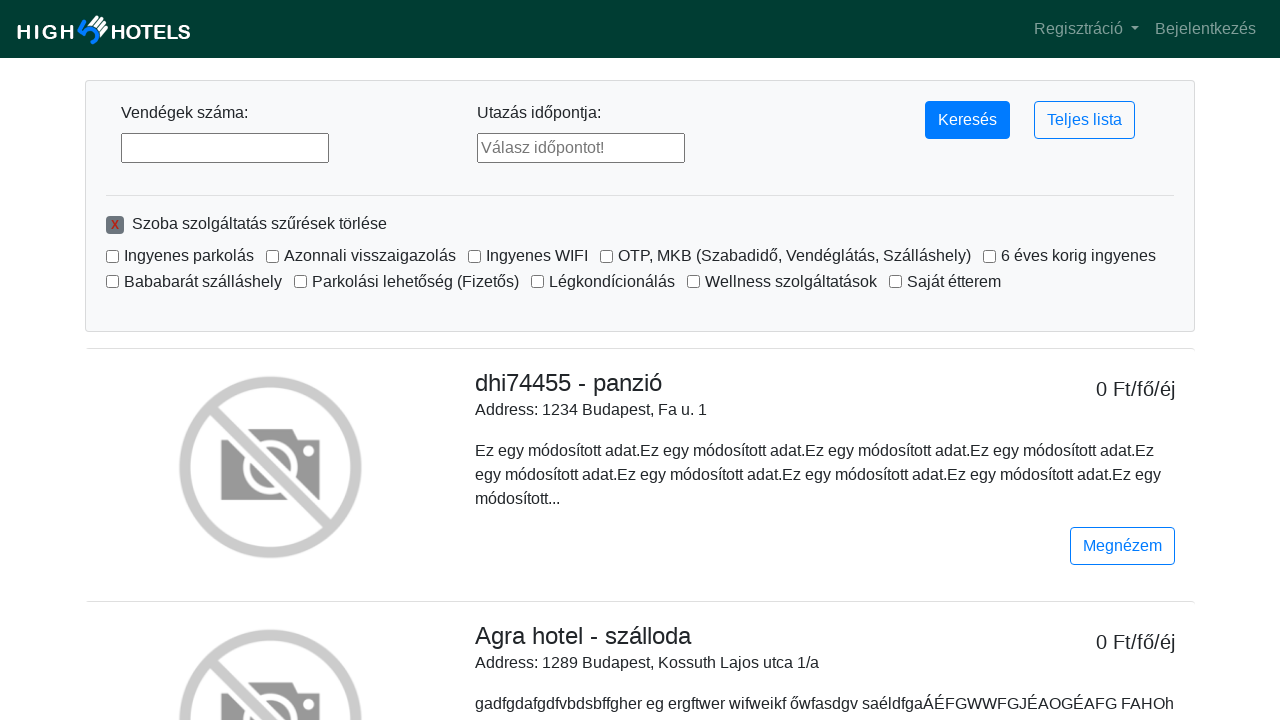